Tests the search functionality by searching for a programming language name and verifying that search results contain the search term

Starting URL: https://www.99-bottles-of-beer.net/

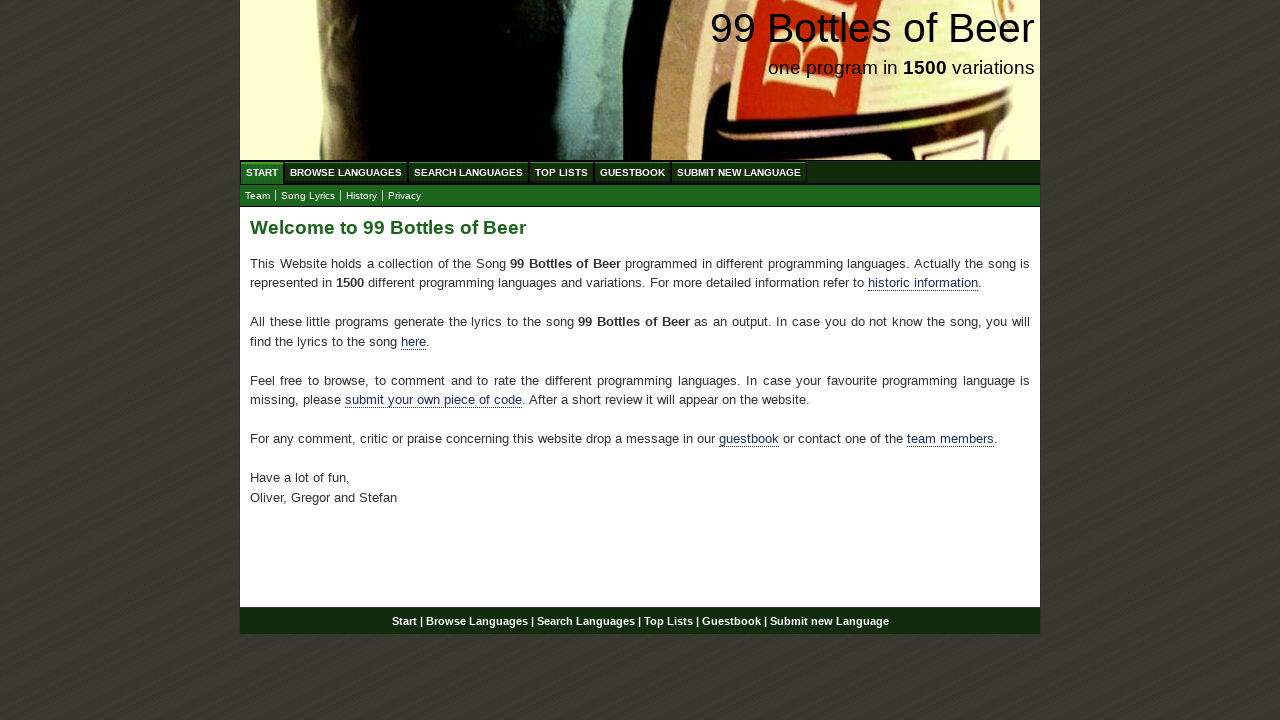

Clicked on Search Languages menu at (468, 172) on xpath=//ul[@id='menu']/li/a[@href='/search.html']
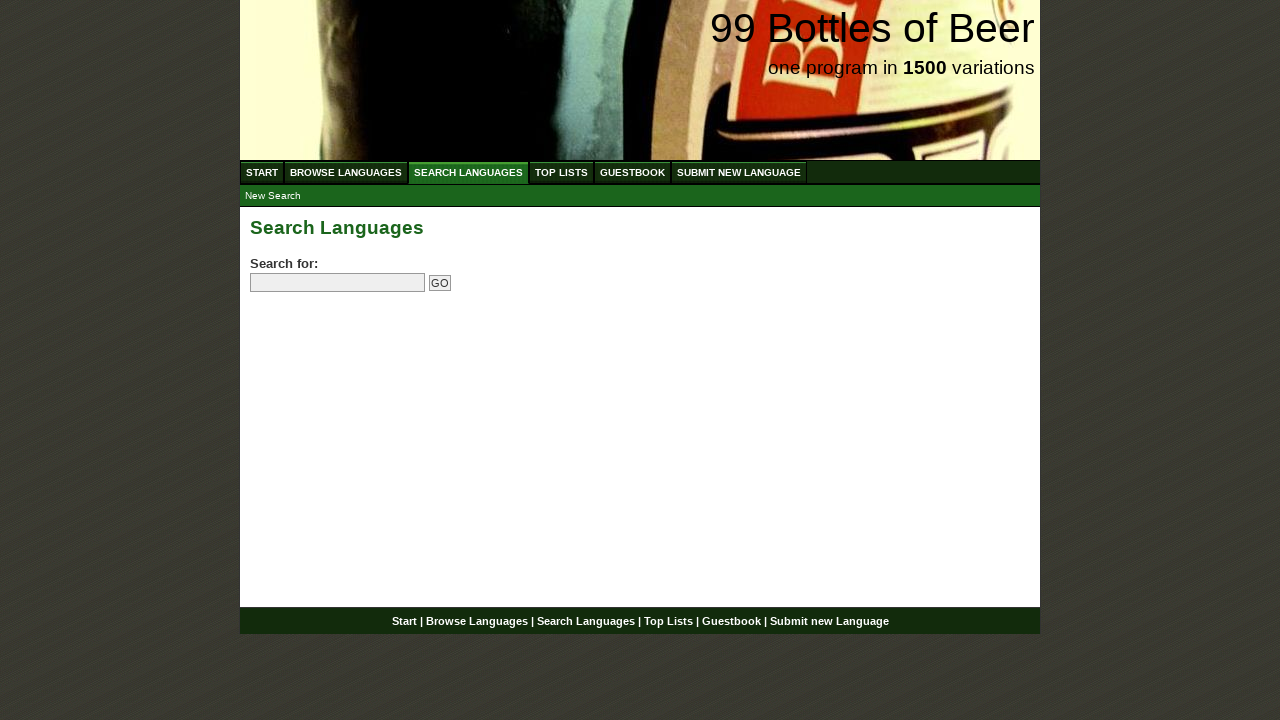

Clicked on search field at (338, 283) on input[name='search']
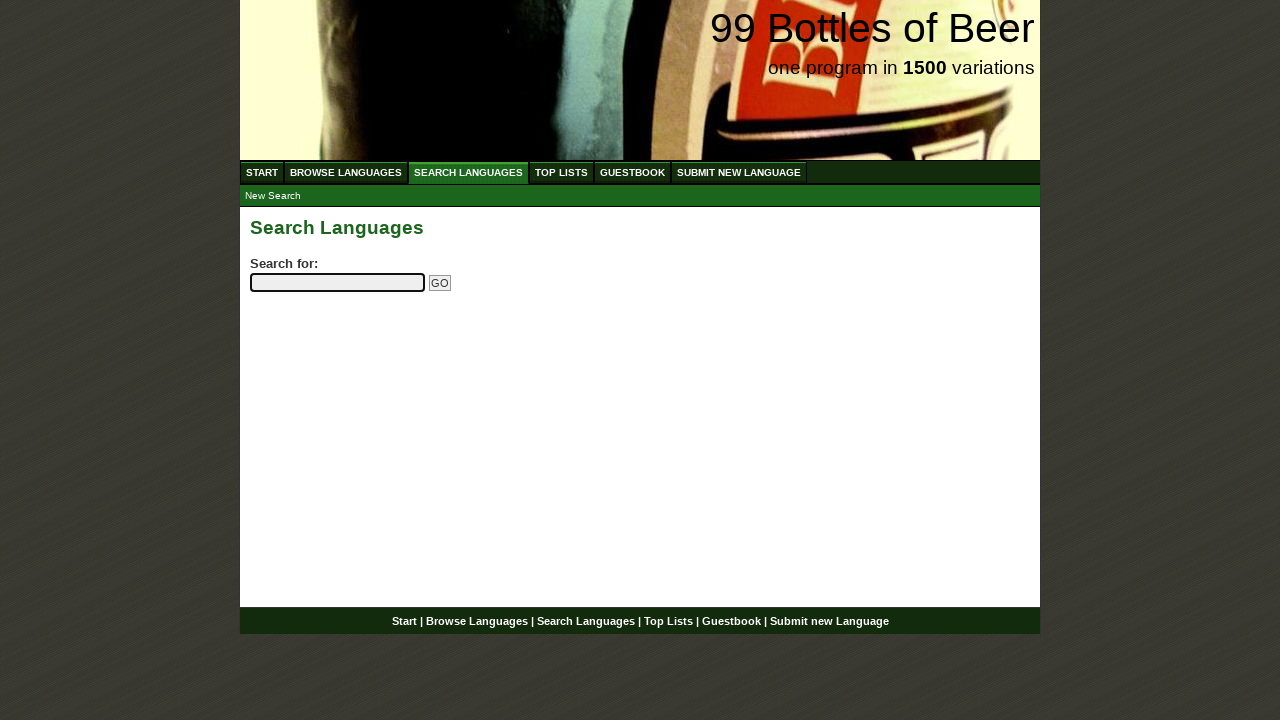

Filled search field with 'python' on input[name='search']
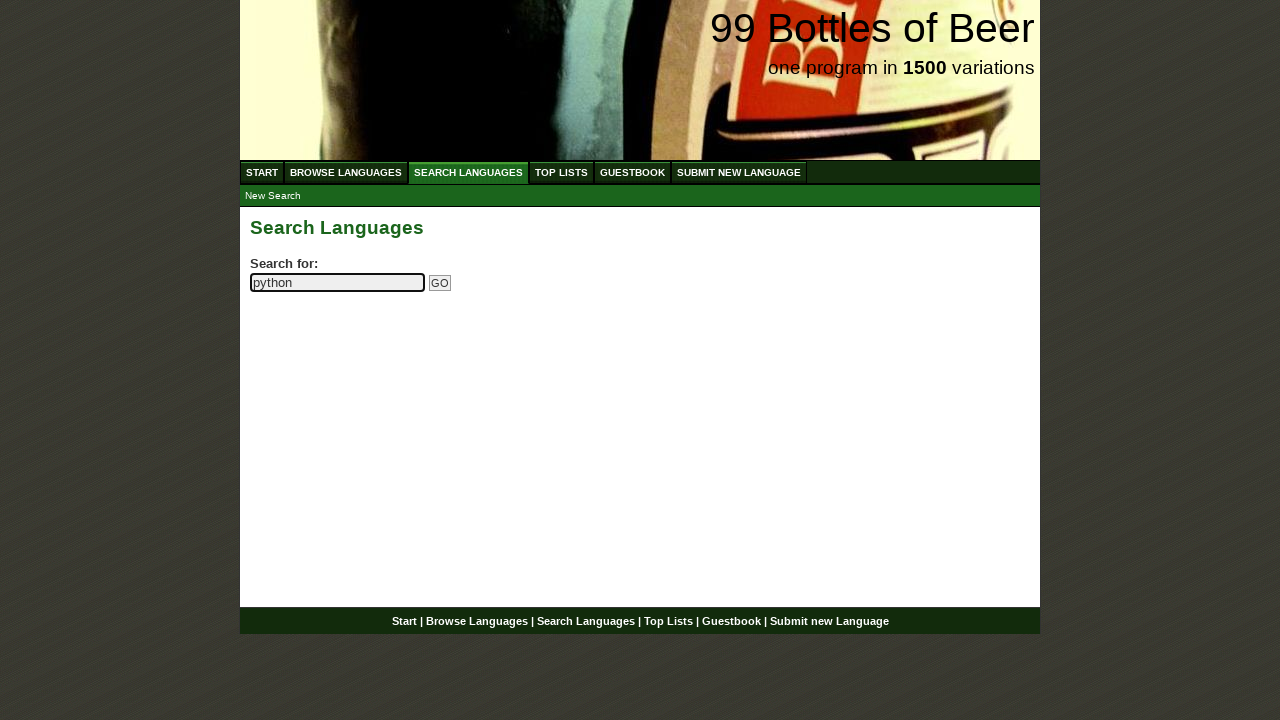

Clicked Go button to submit search at (440, 283) on input[name='submitsearch']
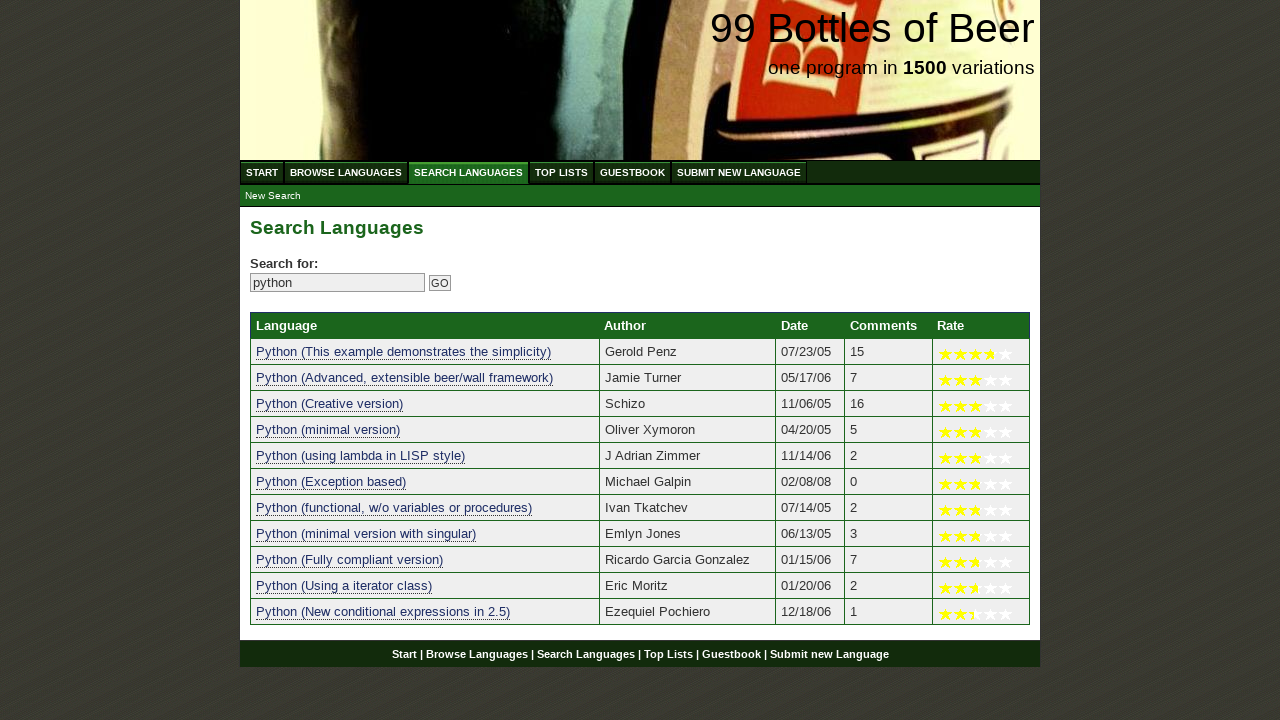

Search results loaded successfully
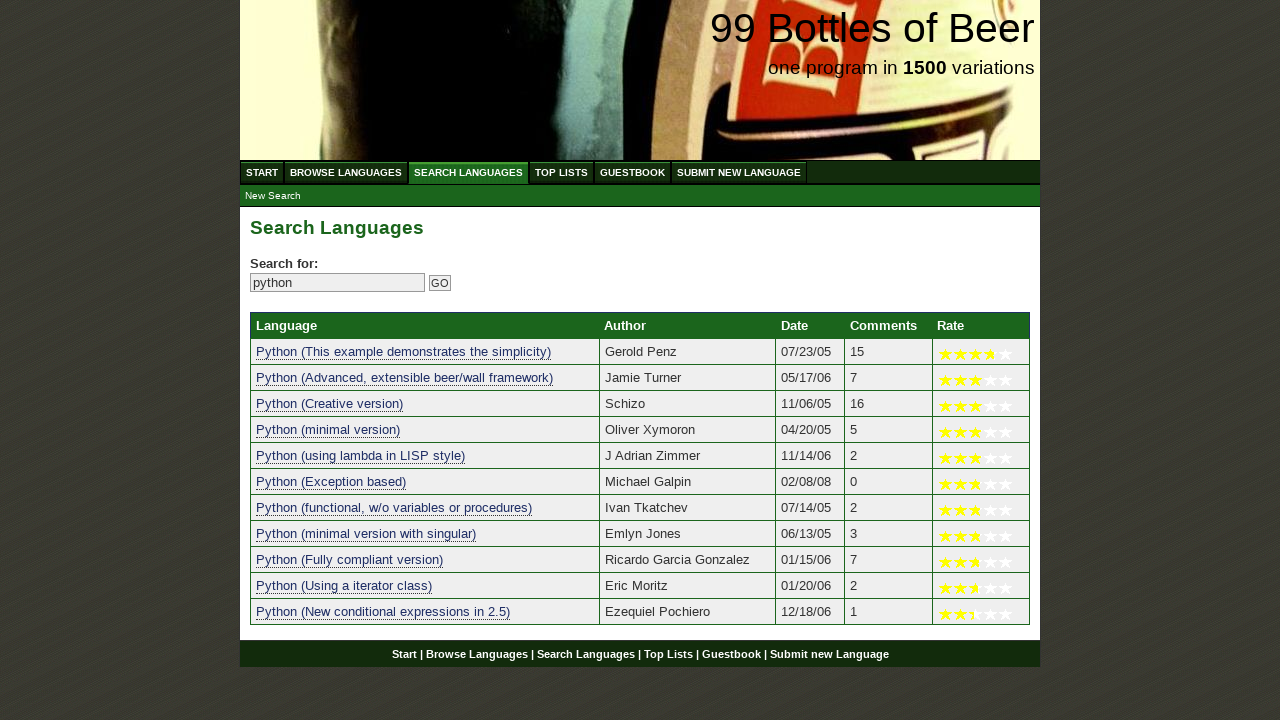

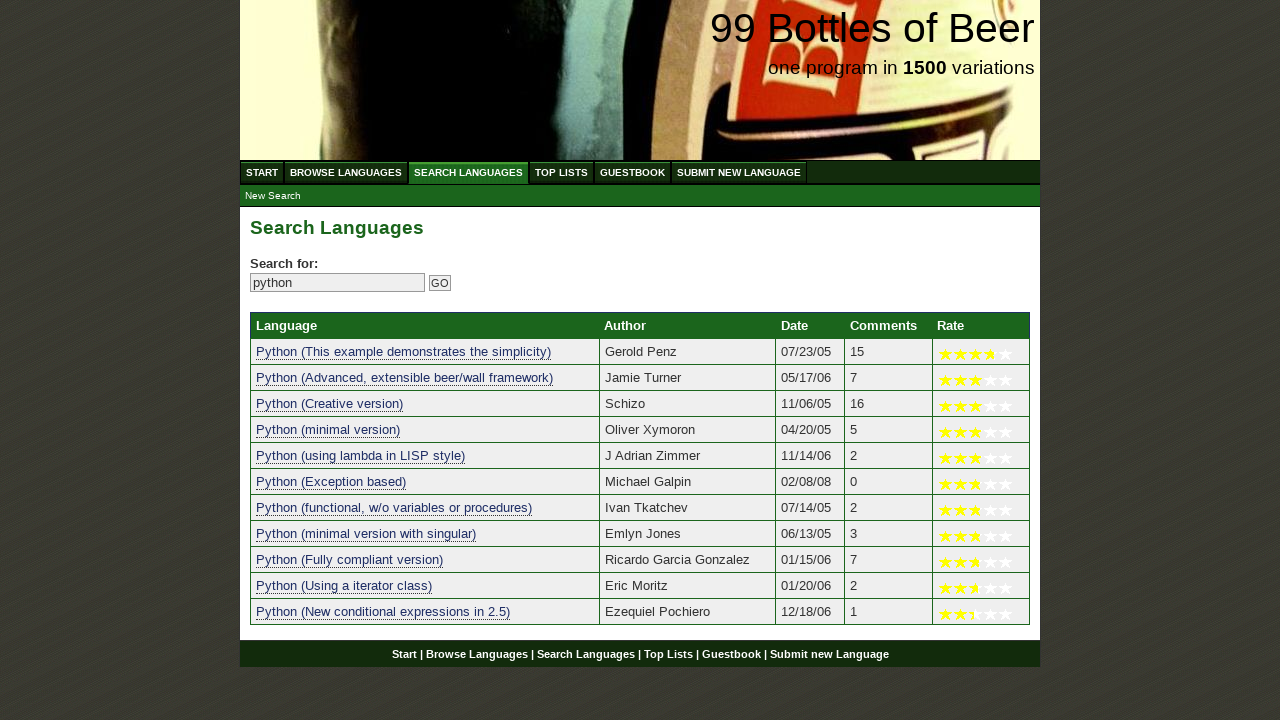